Tests DOM traversal by getting child elements of a breadcrumb, verifying content, and clicking on active items and nested list items

Starting URL: https://example.cypress.io/commands/traversal

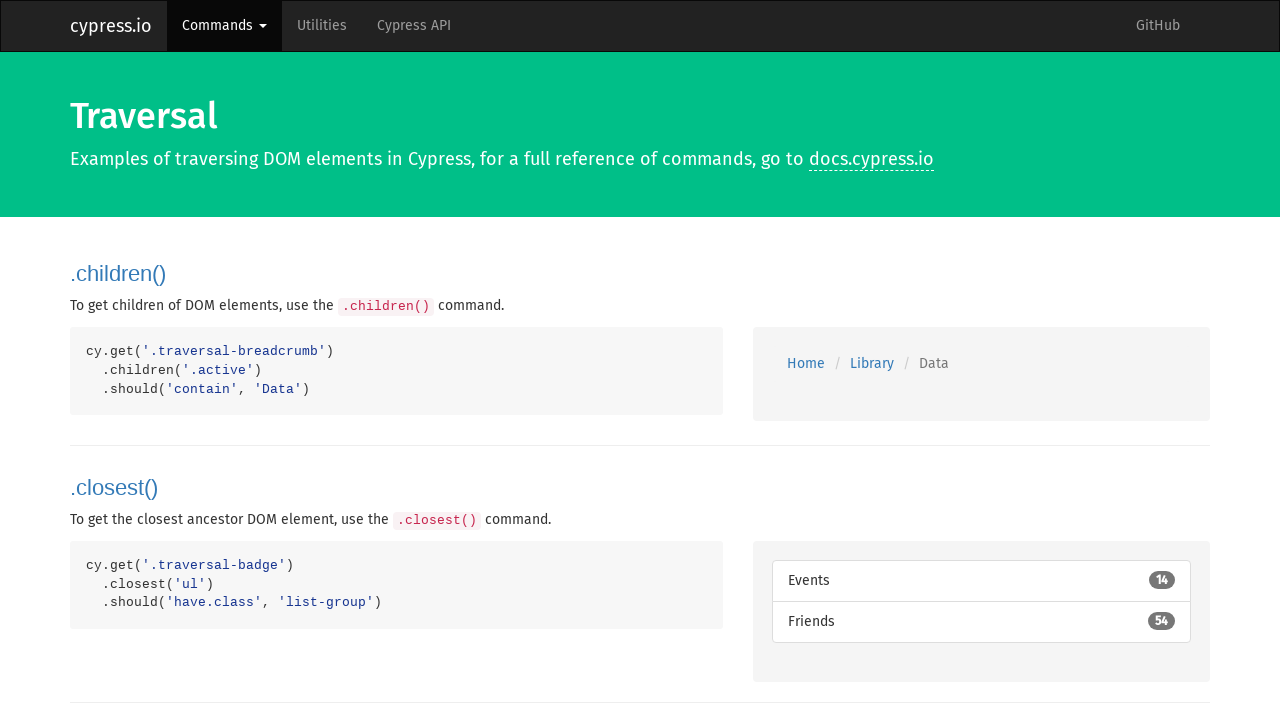

Waited for active breadcrumb element to load
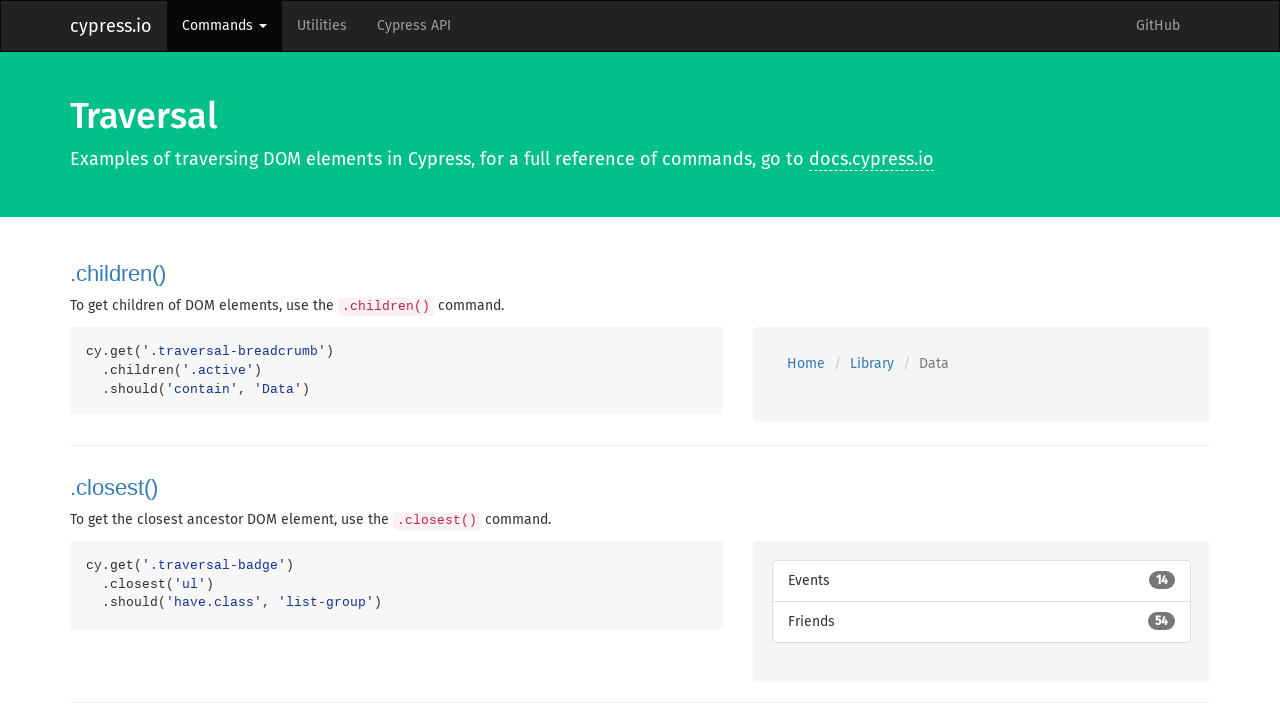

Verified active breadcrumb child contains 'Data'
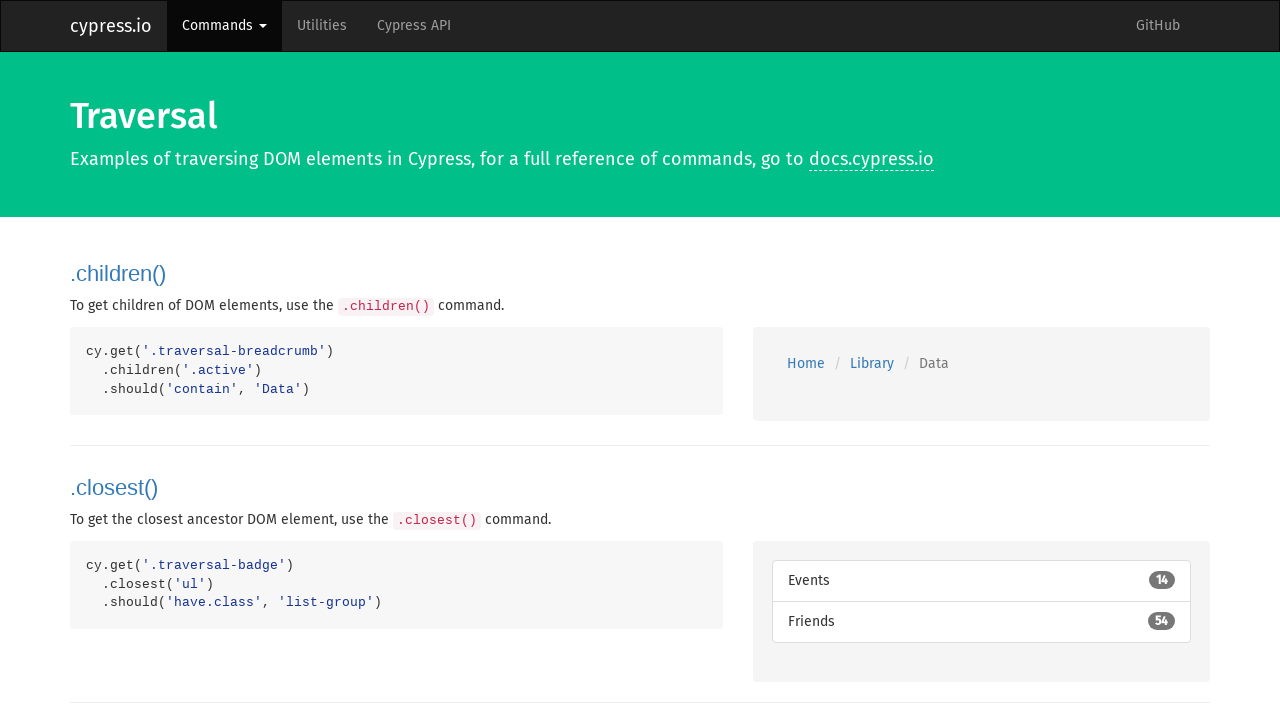

Clicked on active breadcrumb item at (923, 364) on .traversal-breadcrumb .active
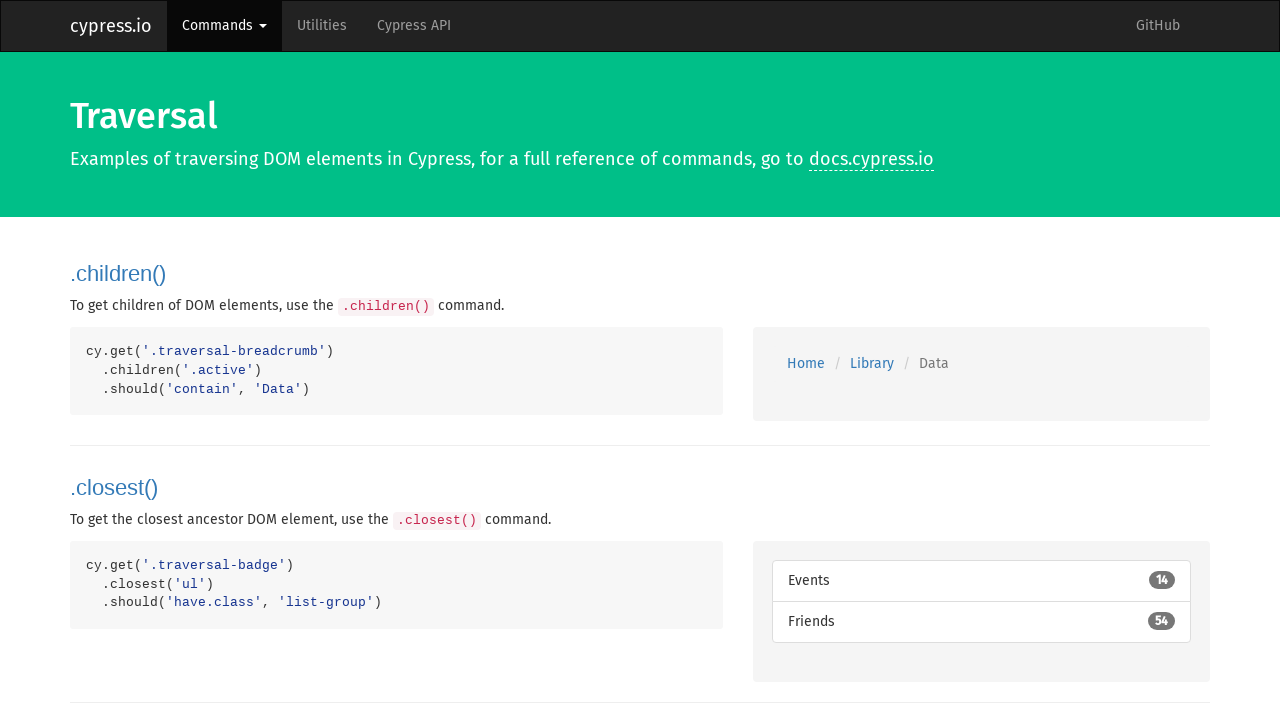

Clicked on first nested list item in clothes-nav at (1001, 361) on .clothes-nav > li > ul > li:nth-child(1)
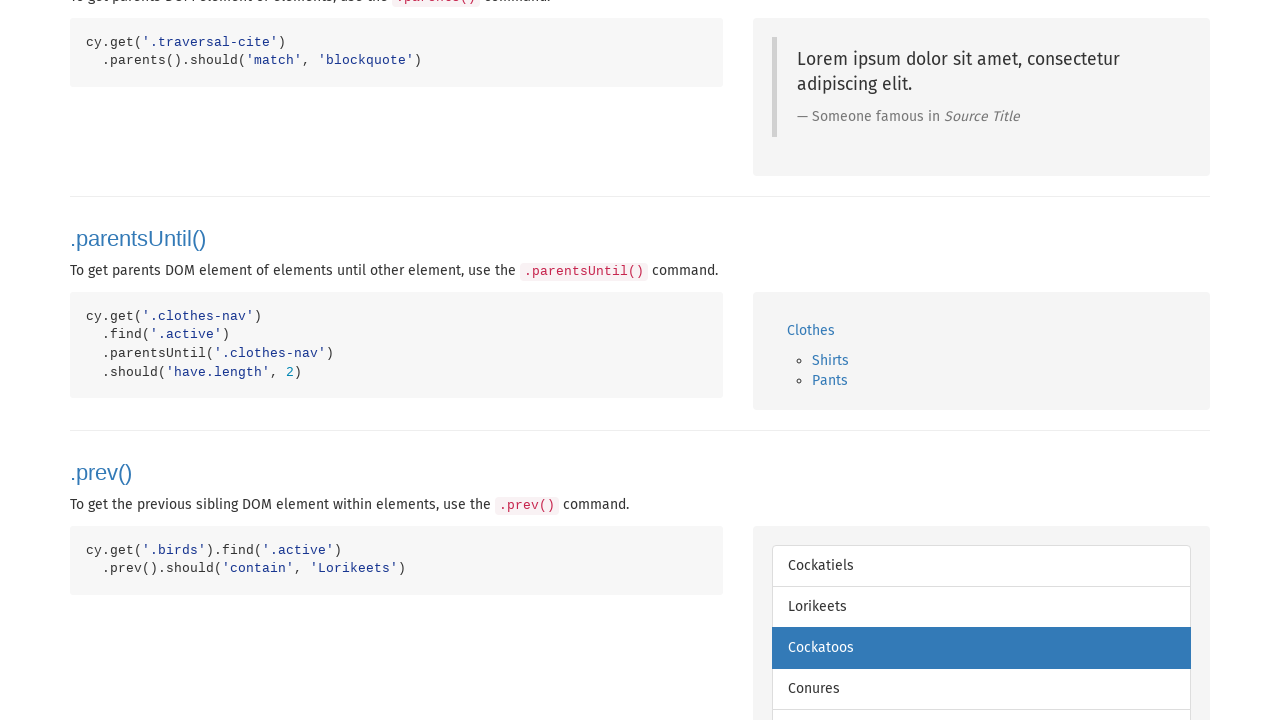

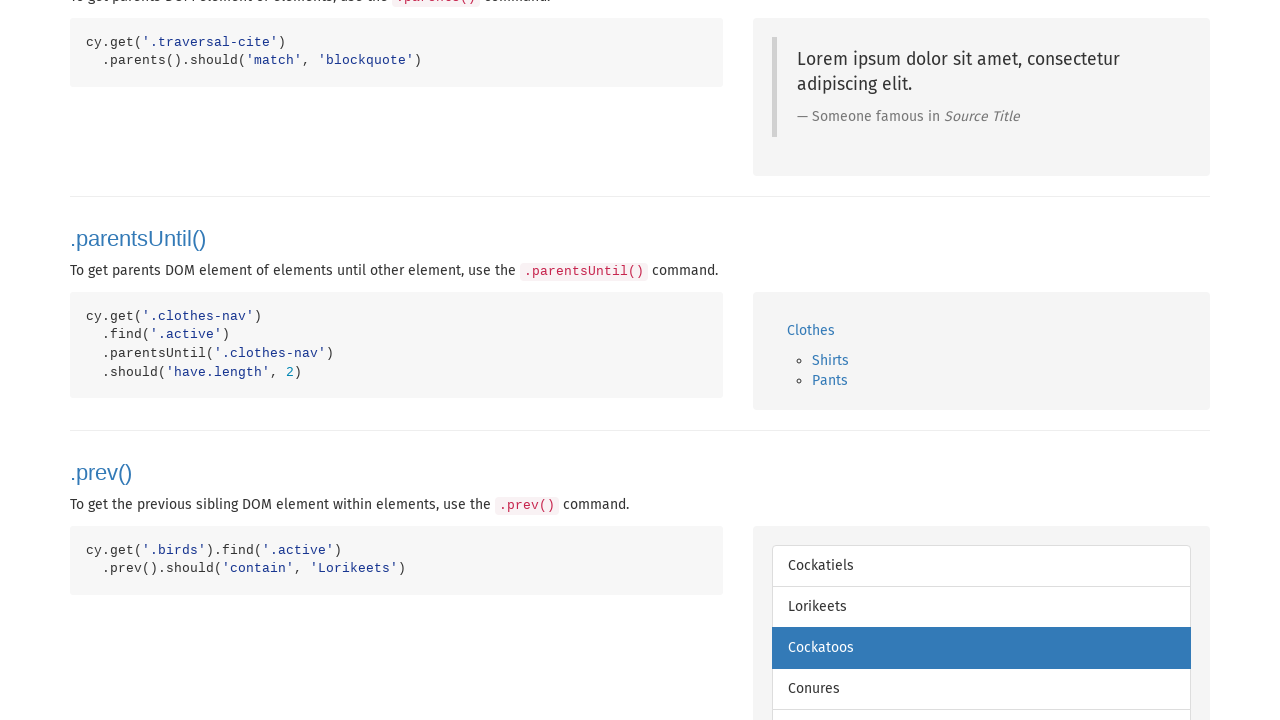